Verifies that the product slogan is displayed on the authorization page

Starting URL: https://b2c.passport.rt.ru

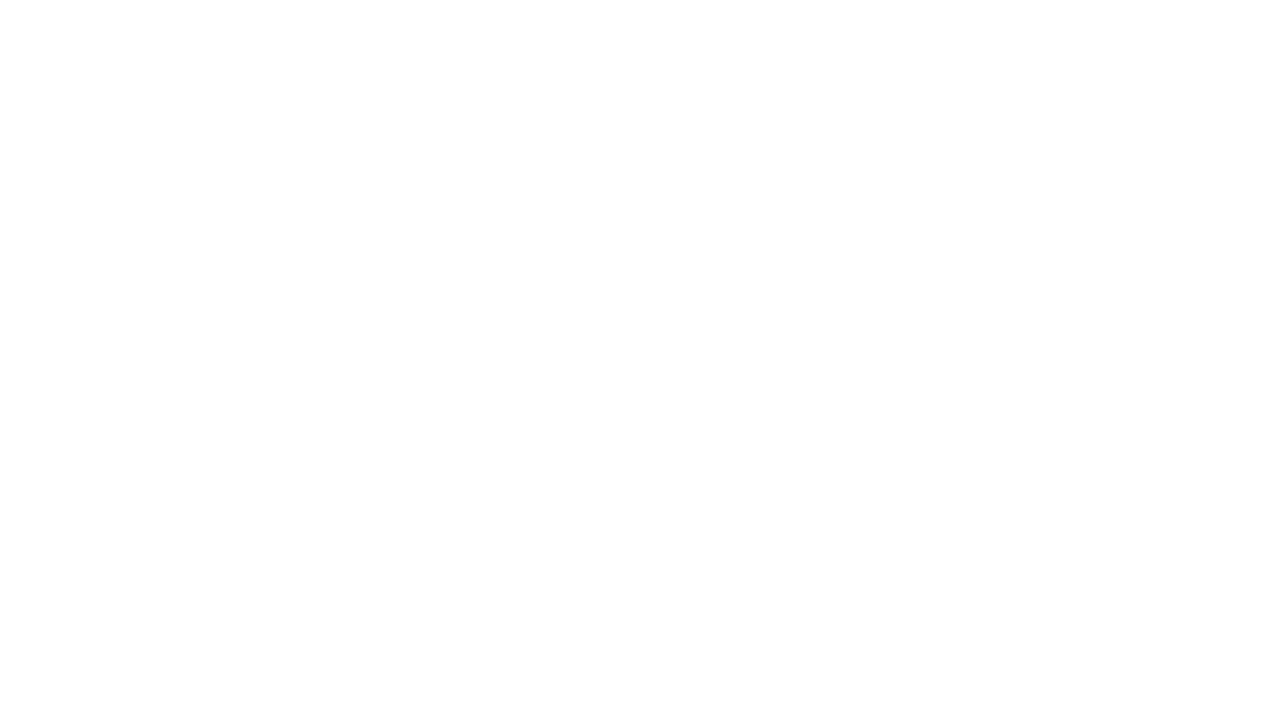

Waited for login button to become visible on authorization page
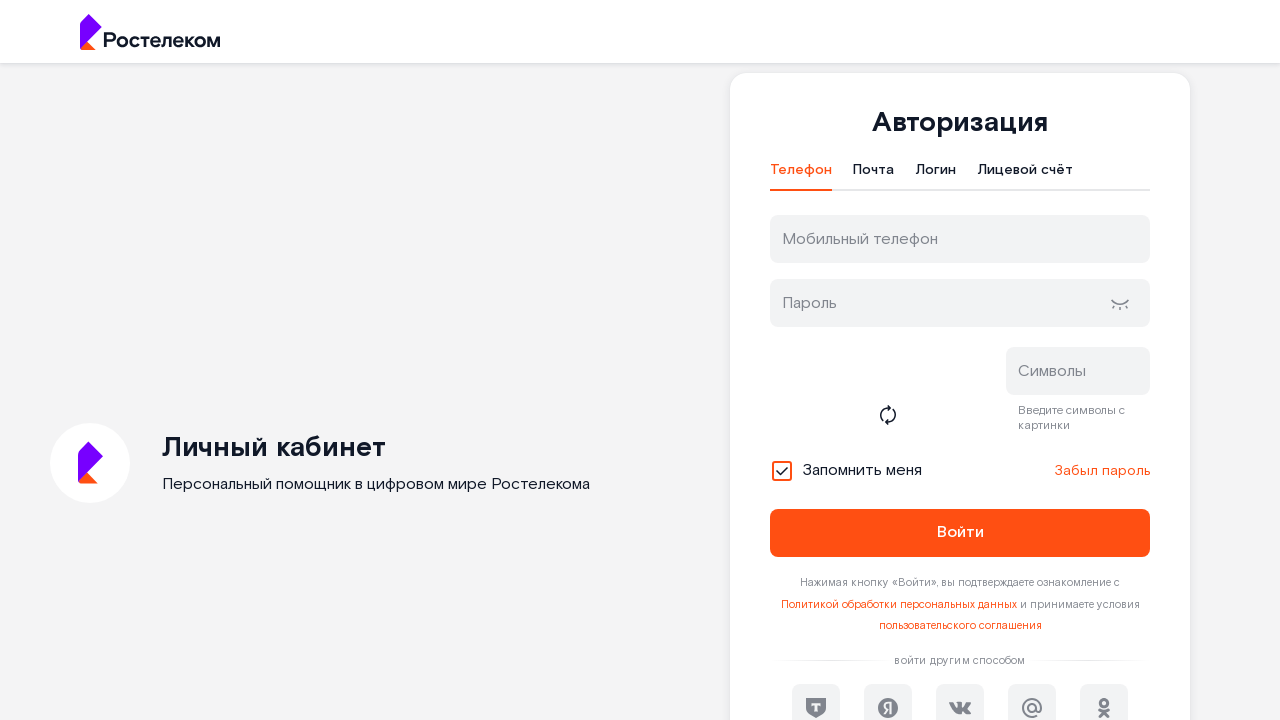

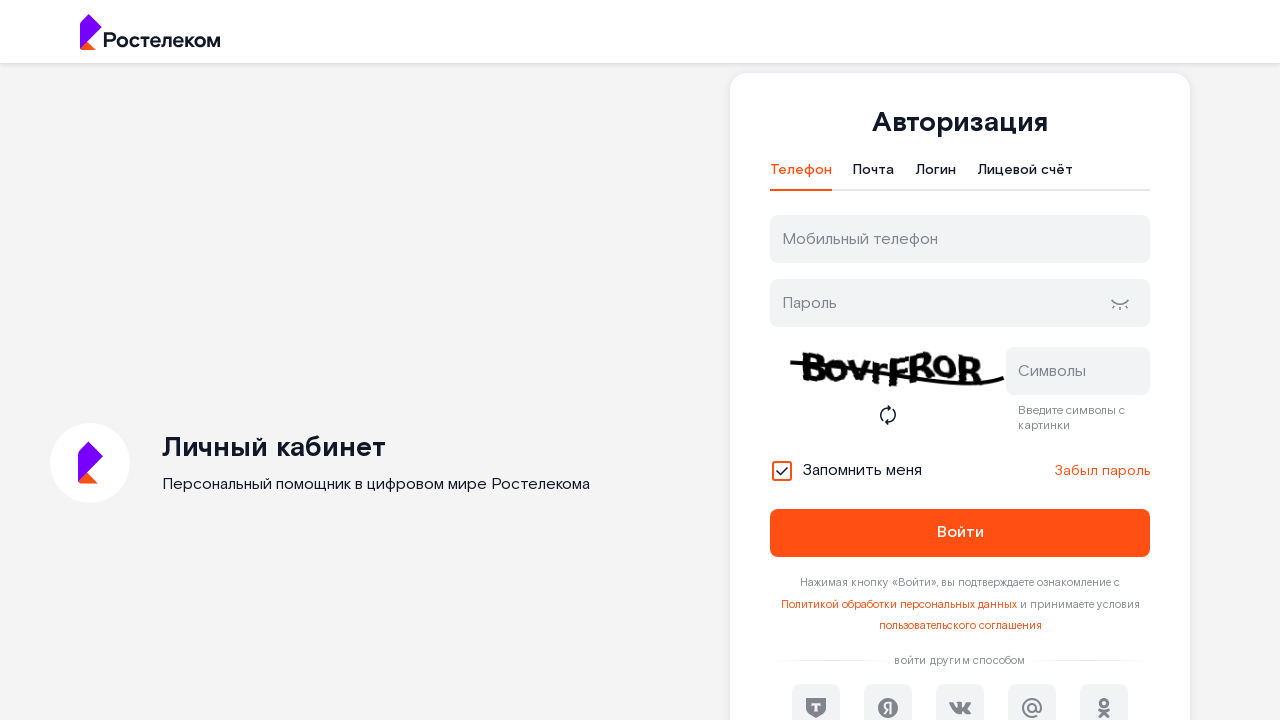